Verifies that the email input field exists and has a placeholder containing "Correo"

Starting URL: https://www.stg.openenglish.com/

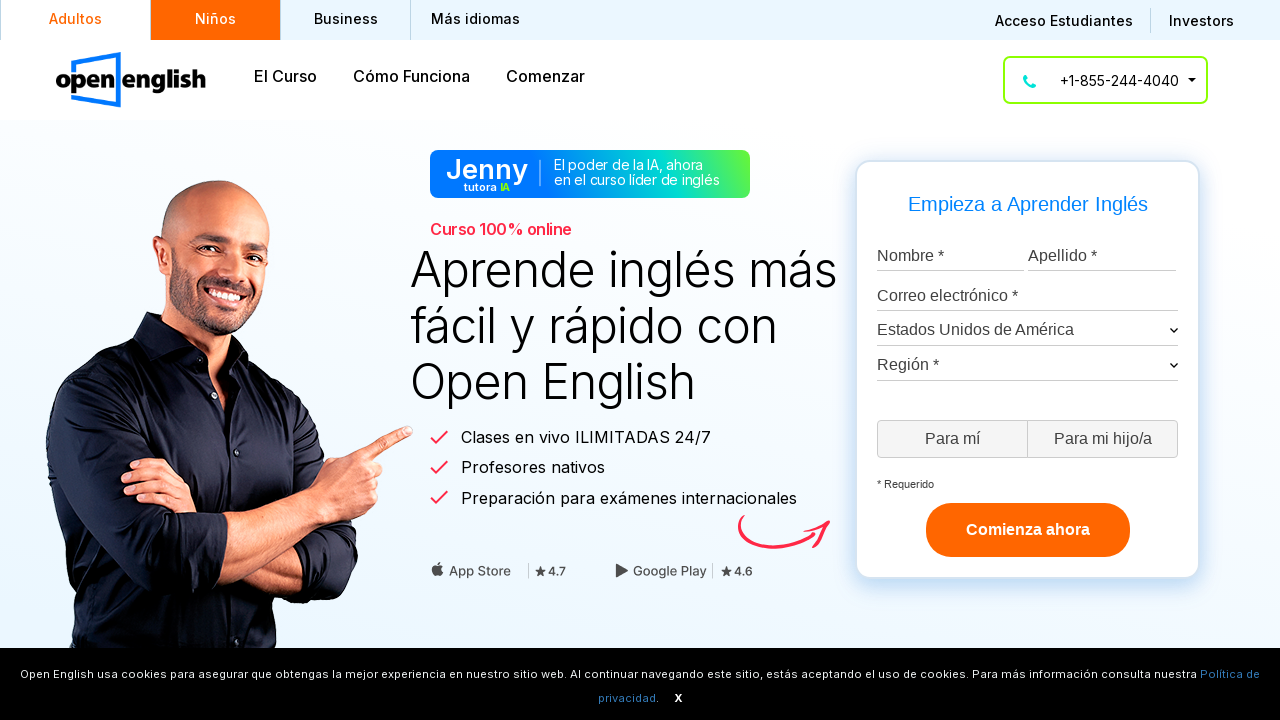

Navigated to https://www.stg.openenglish.com/
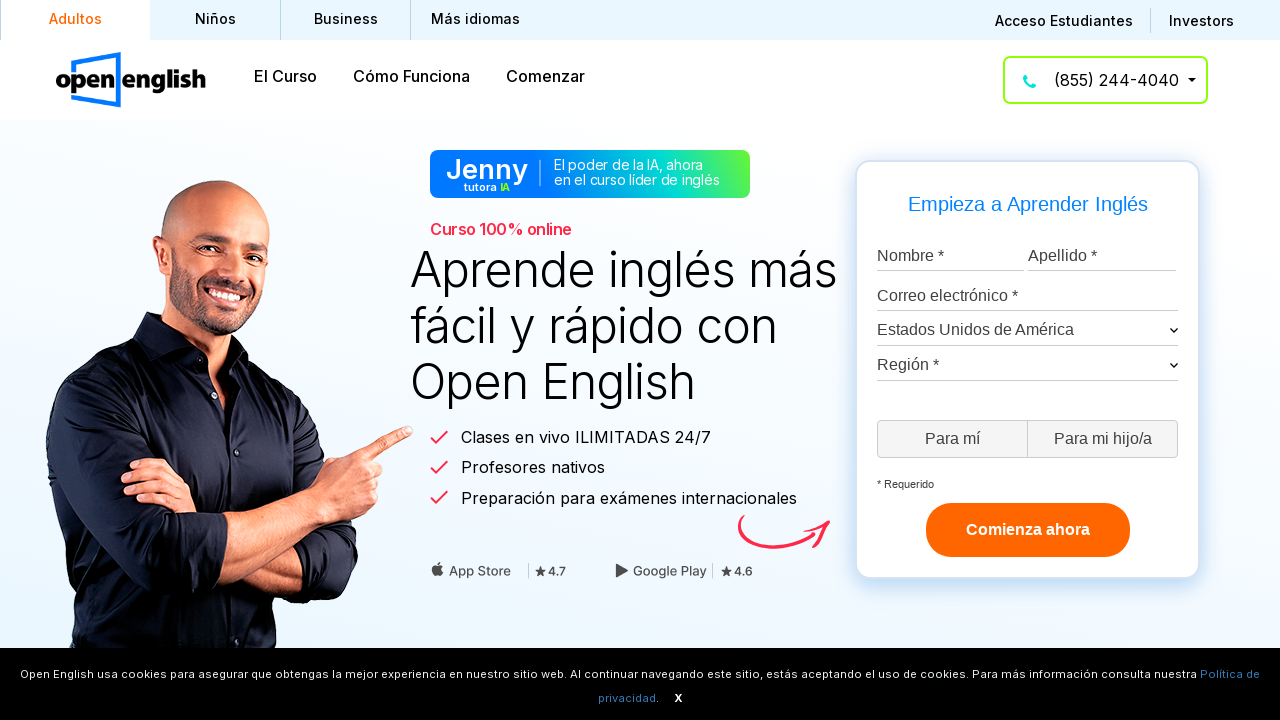

Located email input field with selector #emailaddress-input
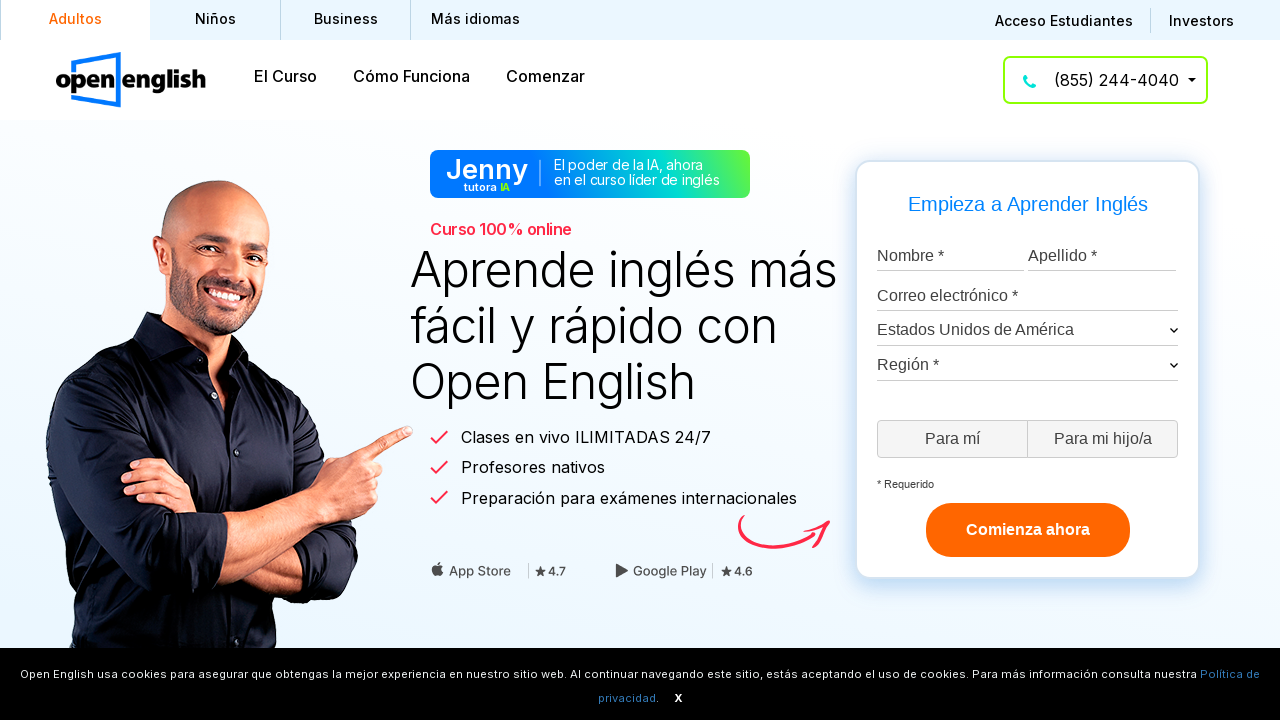

Email input field is now visible and ready
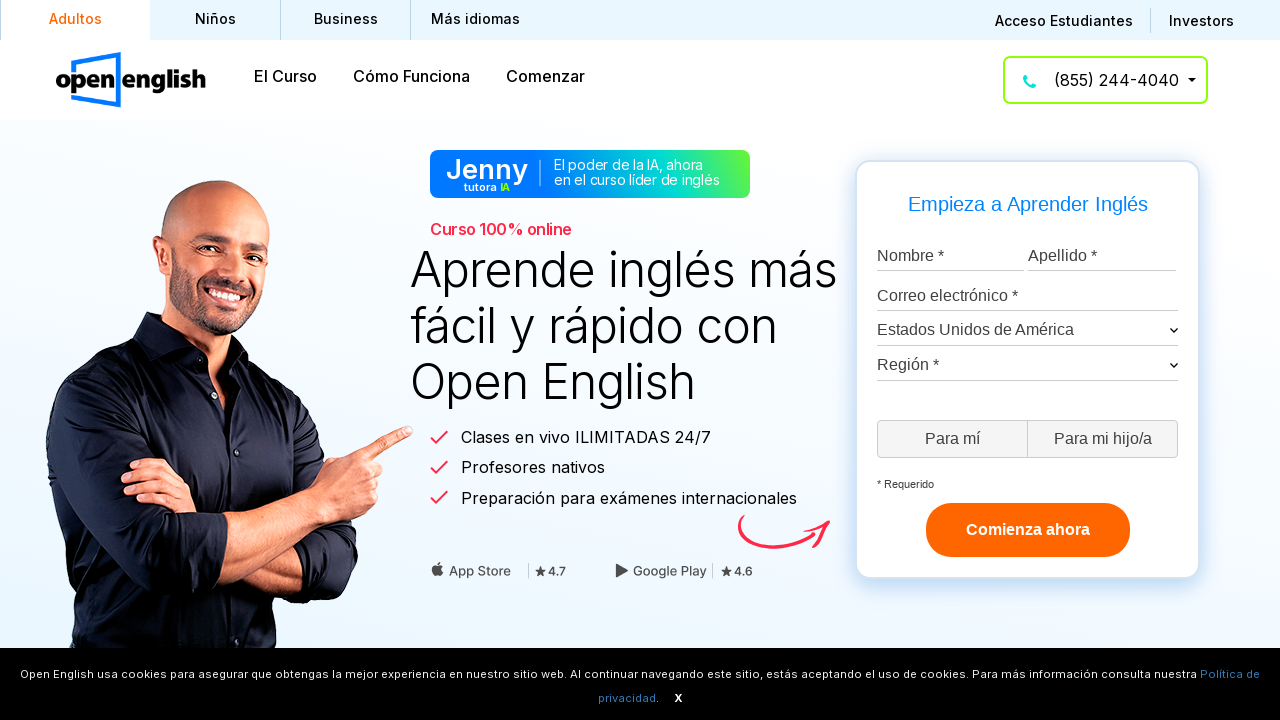

Verified that email input placeholder contains 'Correo'
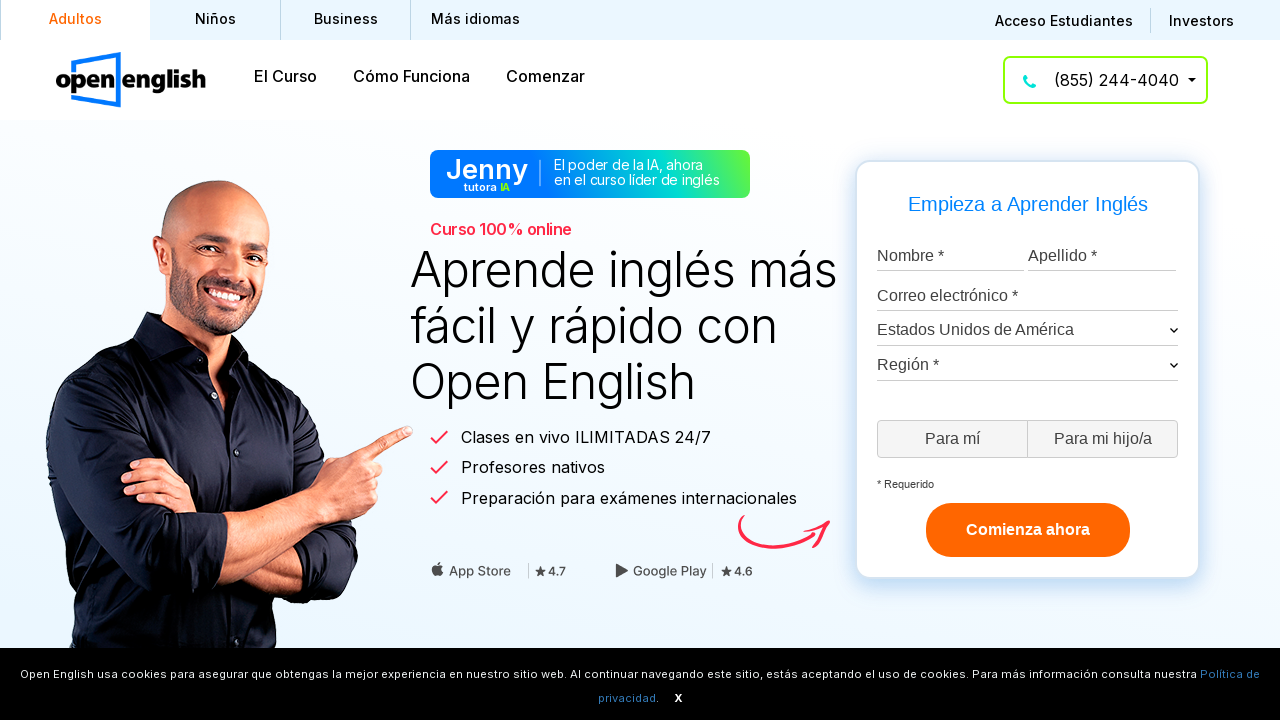

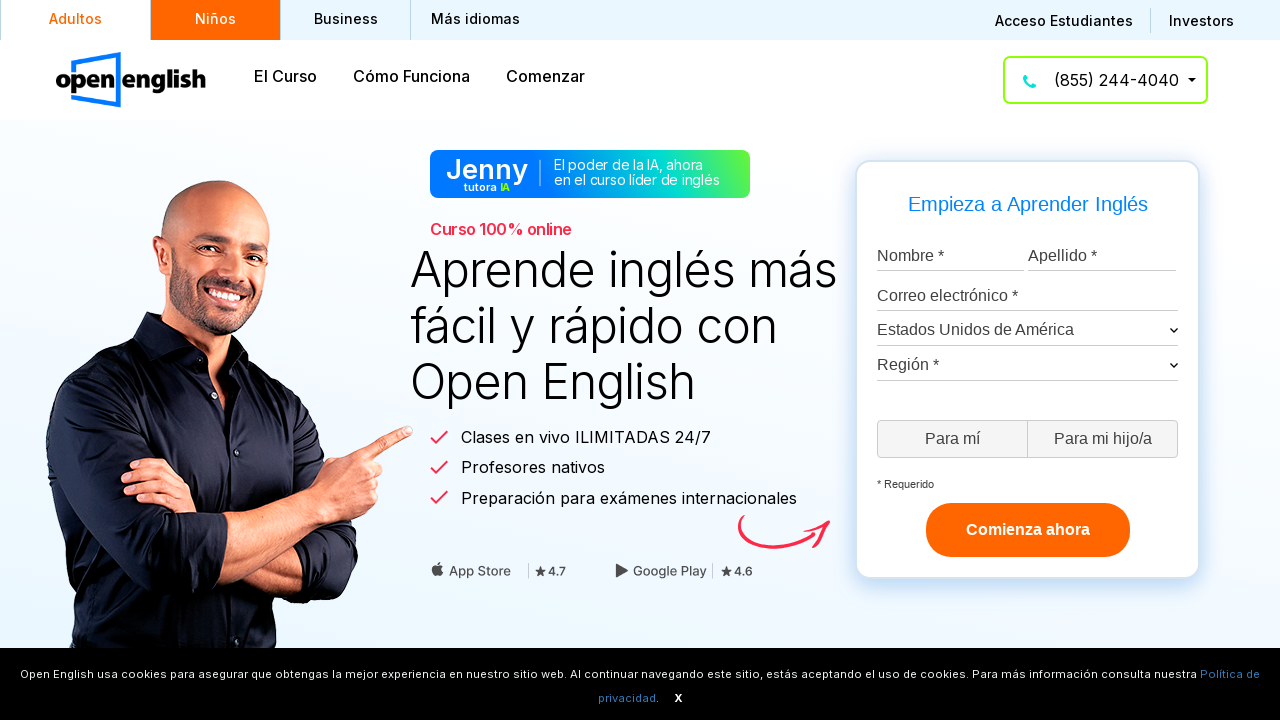